Automates the INPE geographic calculator to convert coordinates from one projection/datum to another by filling in input coordinates, selecting input/output projections and datums, and submitting the forms to get converted coordinates.

Starting URL: http://www.dpi.inpe.br/calcula/

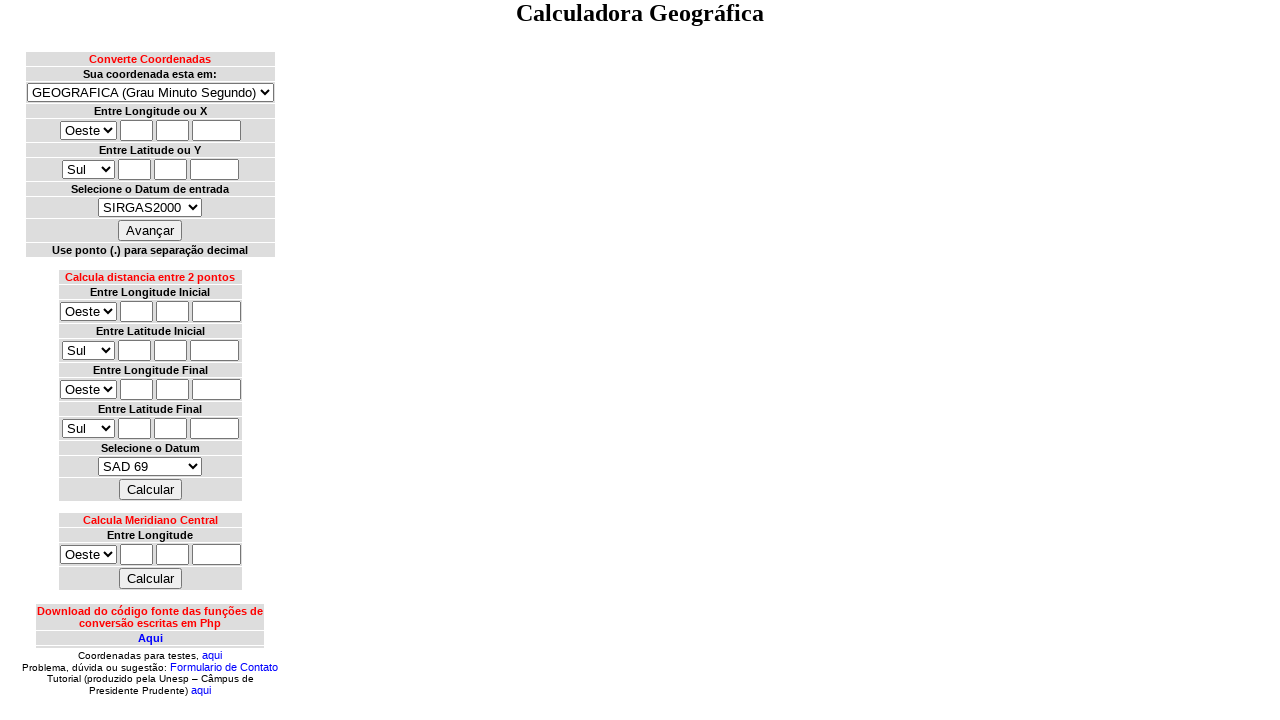

Switched to contents frame
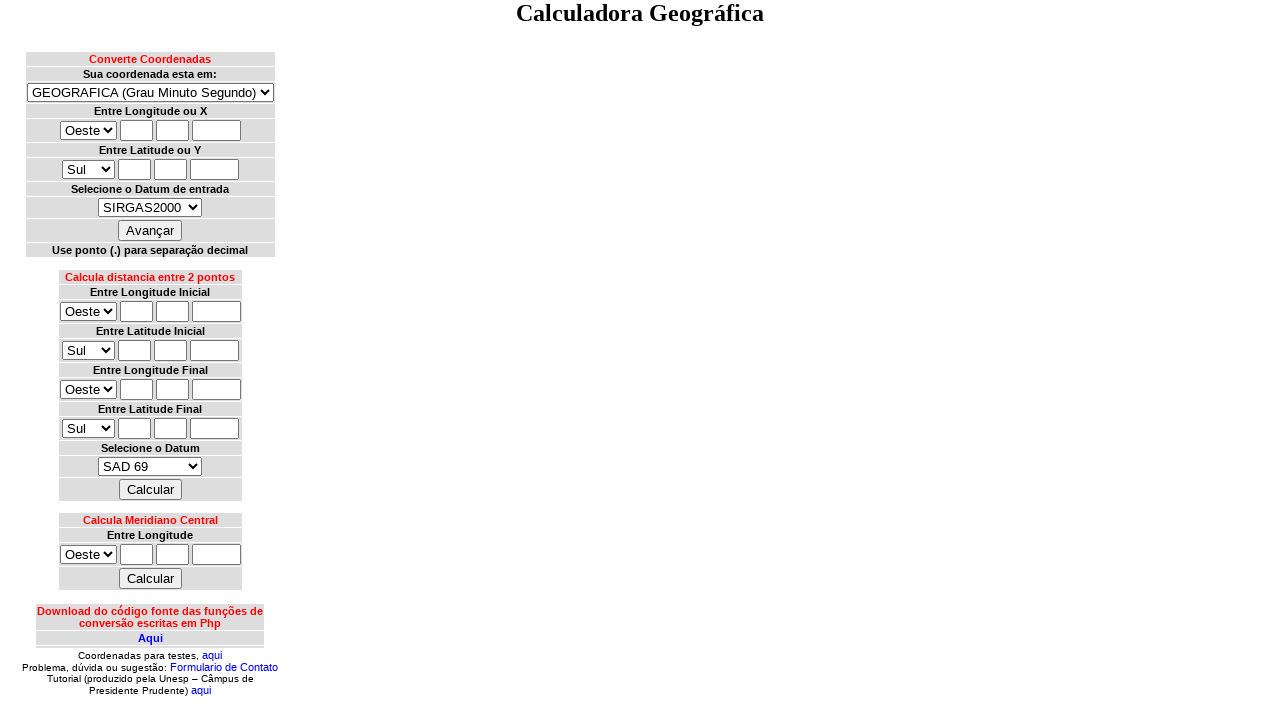

Selected input projection: grau decimal (latlong_gd)
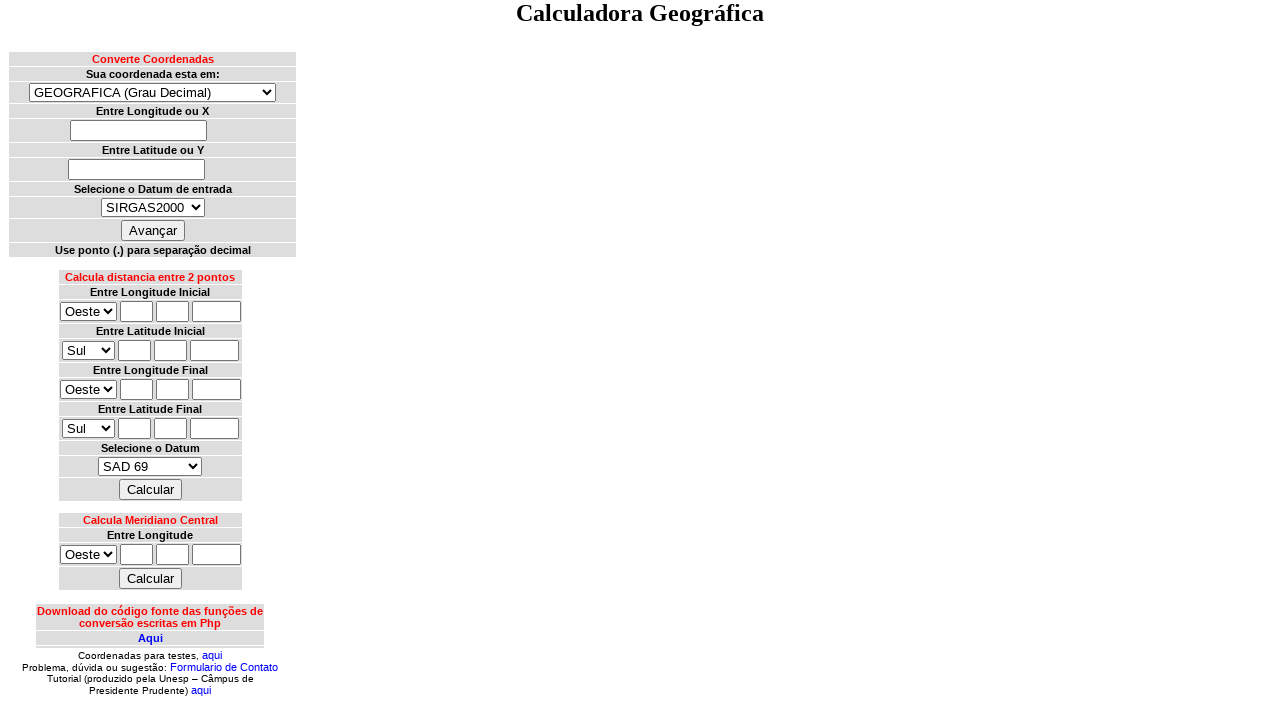

Filled longitude input with -43.1034 on //body//div//center//table//tbody//tr[5]//td//input
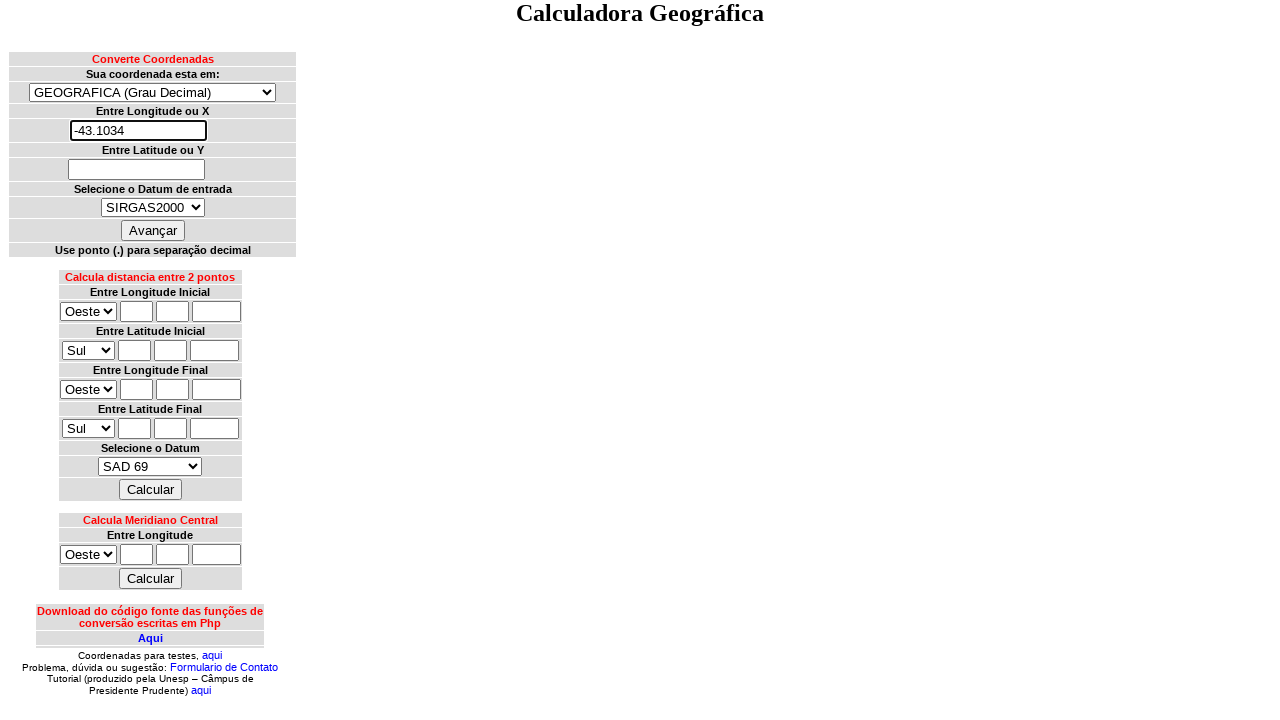

Filled latitude input with -22.8822 on //body//div//center//table//tbody//tr[7]//td//input
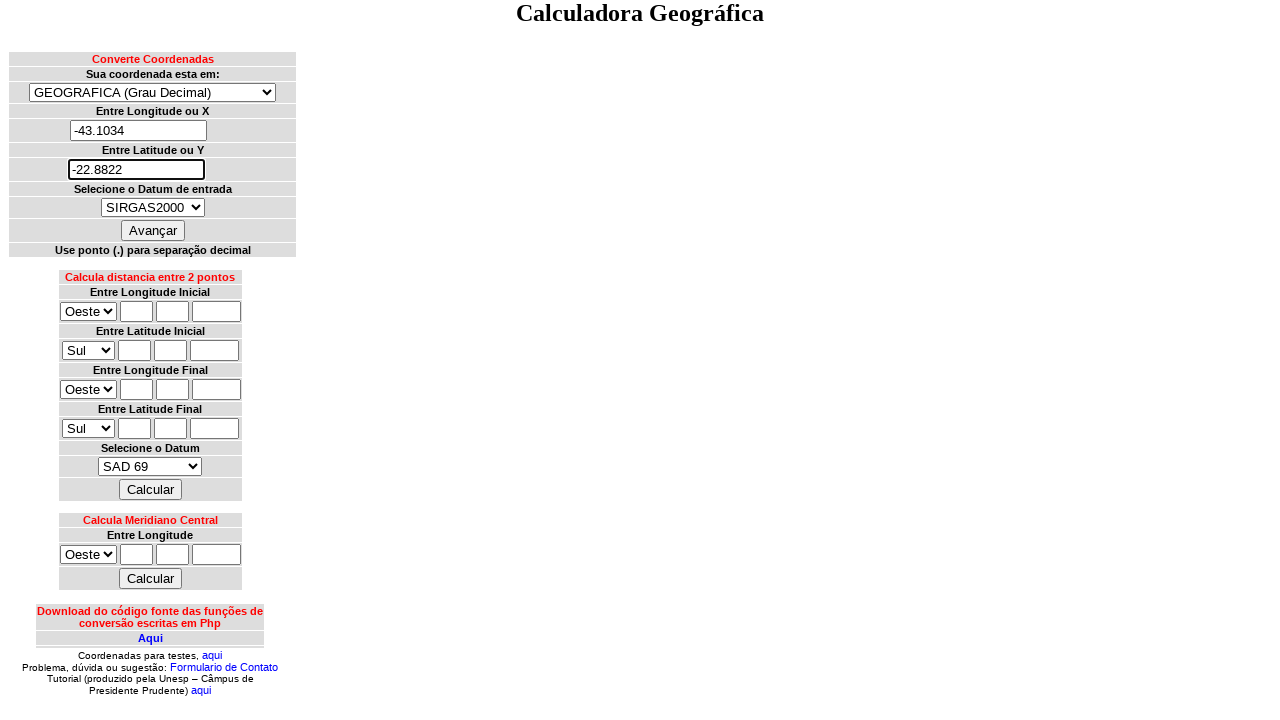

Selected input datum: SAD69
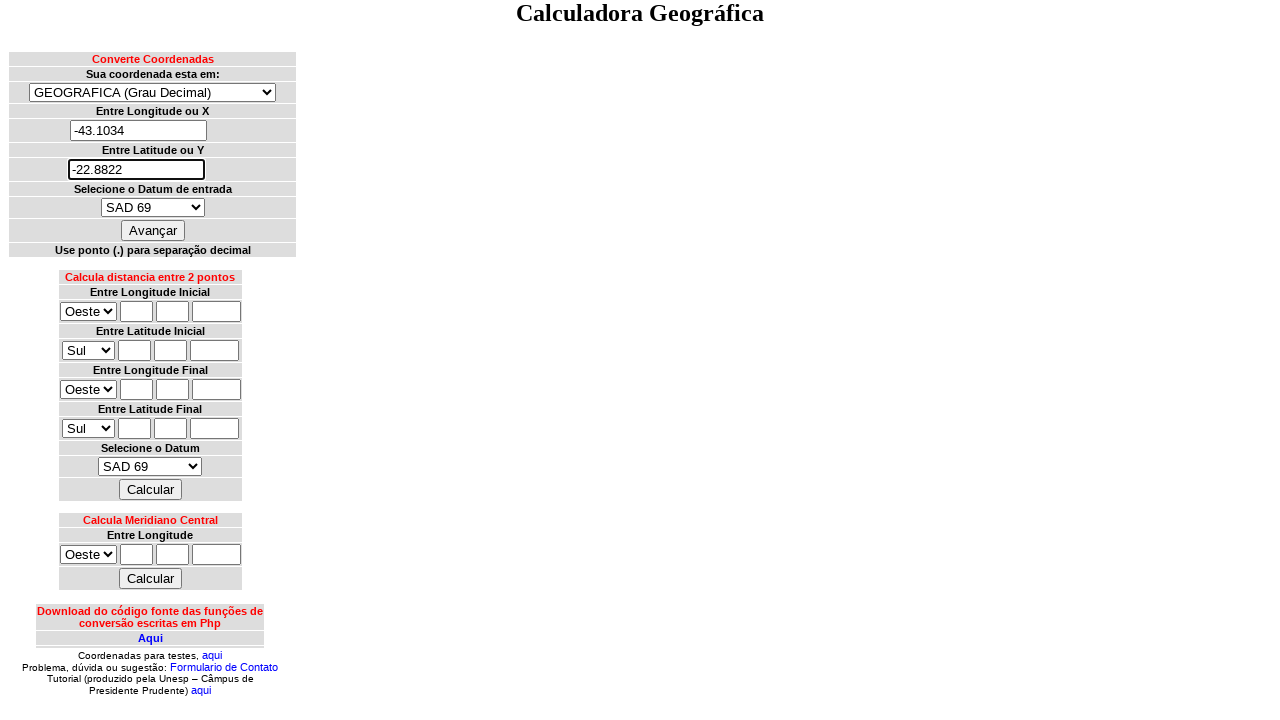

Clicked first 'Avançar' button to proceed with input settings at (152, 230) on xpath=//body//div//center//table//tbody//tr[10]//td
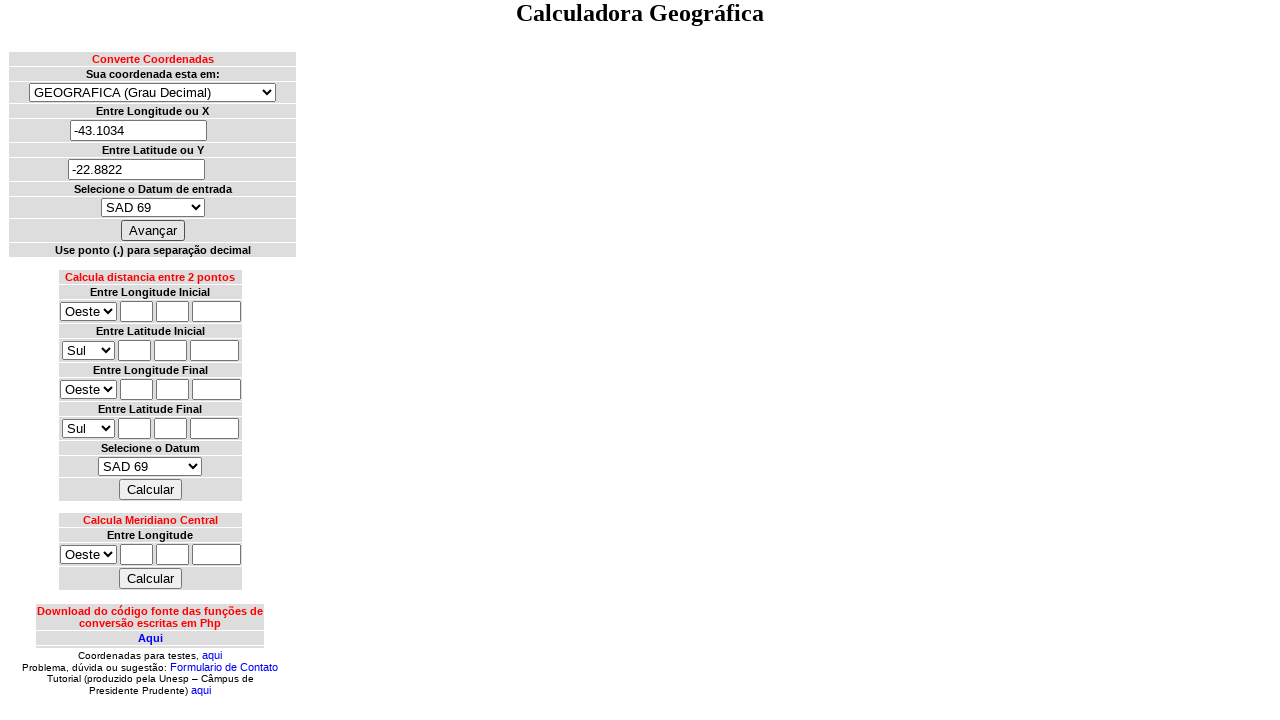

Waited for second frame to load
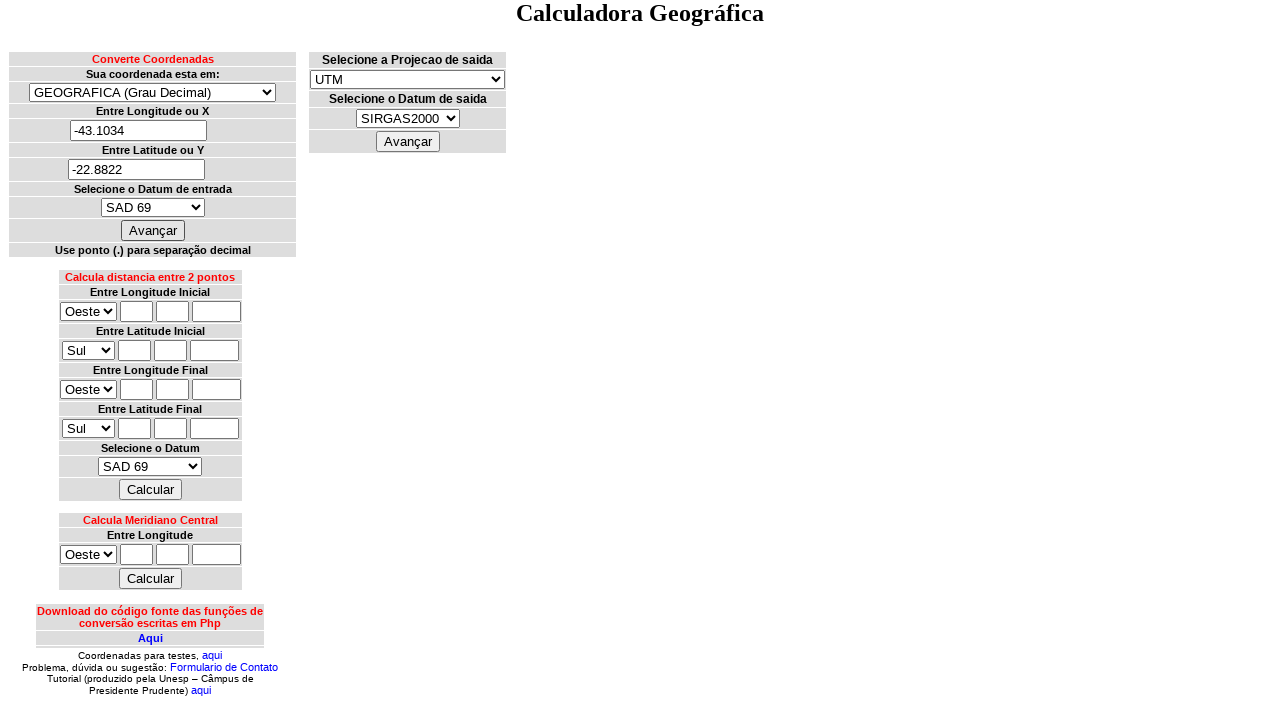

Switched to mainp frame for output settings
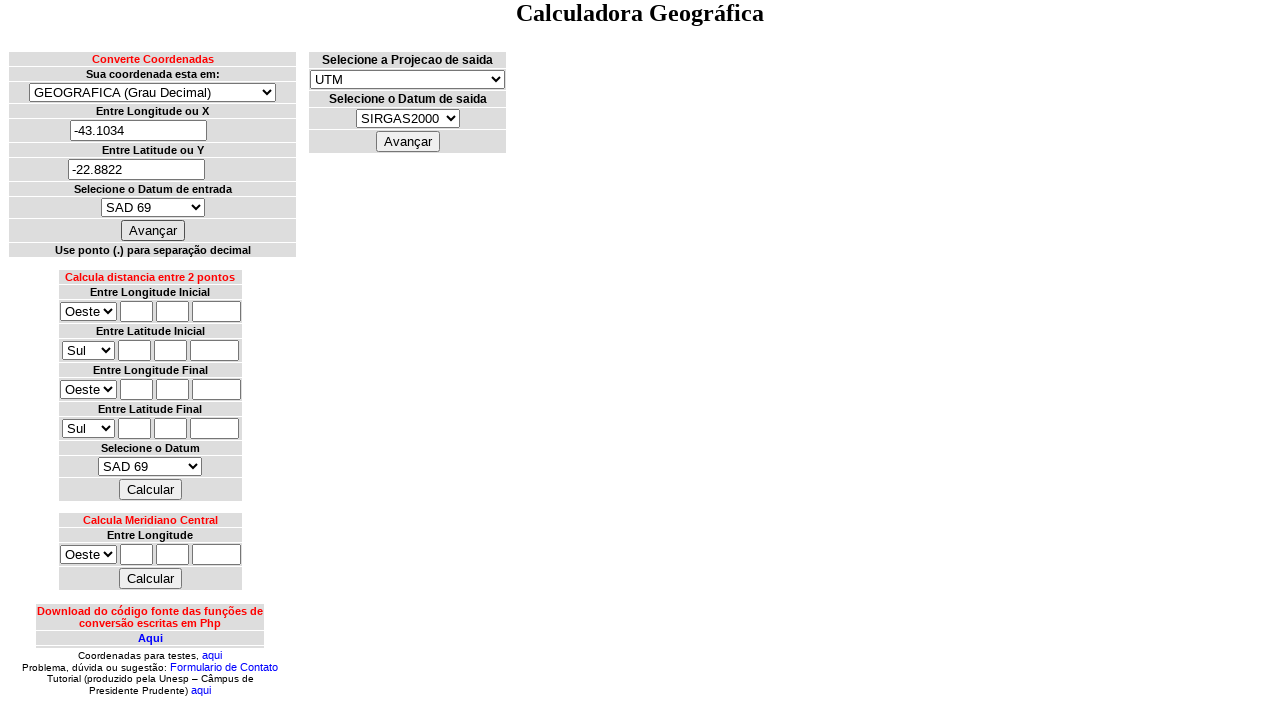

Selected output projection: latlong
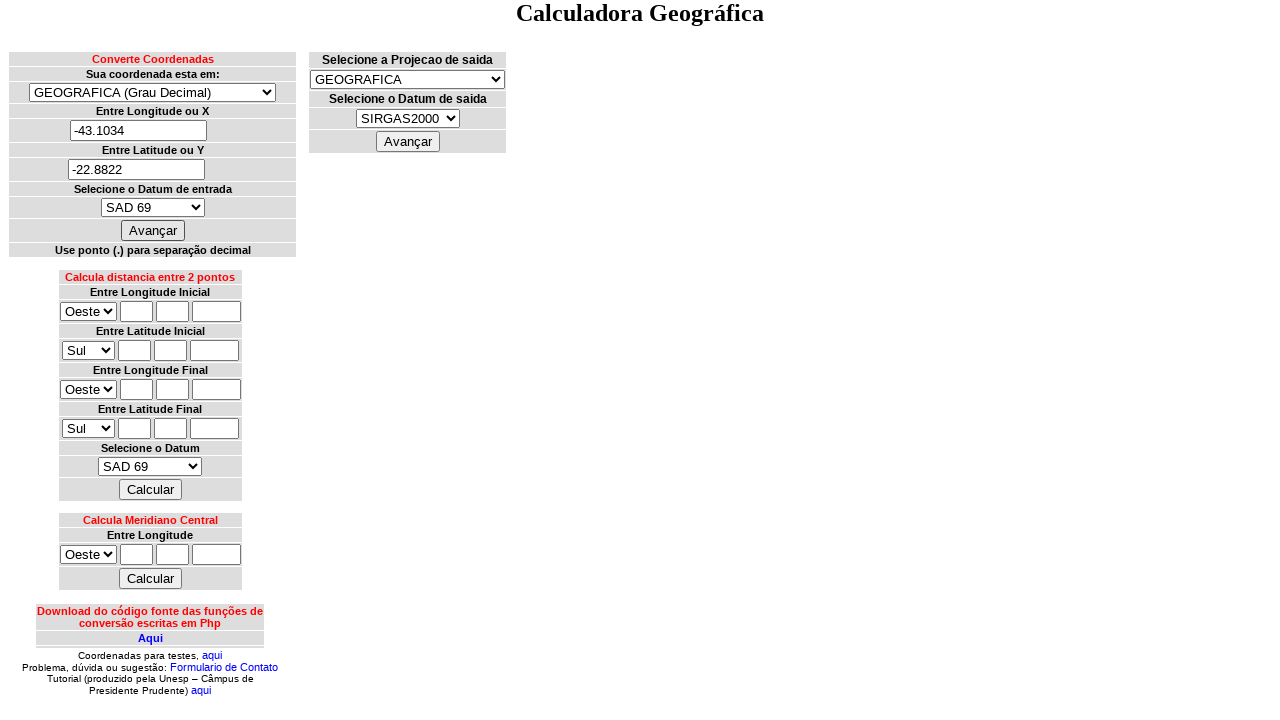

Selected output datum: SIRGAS2000
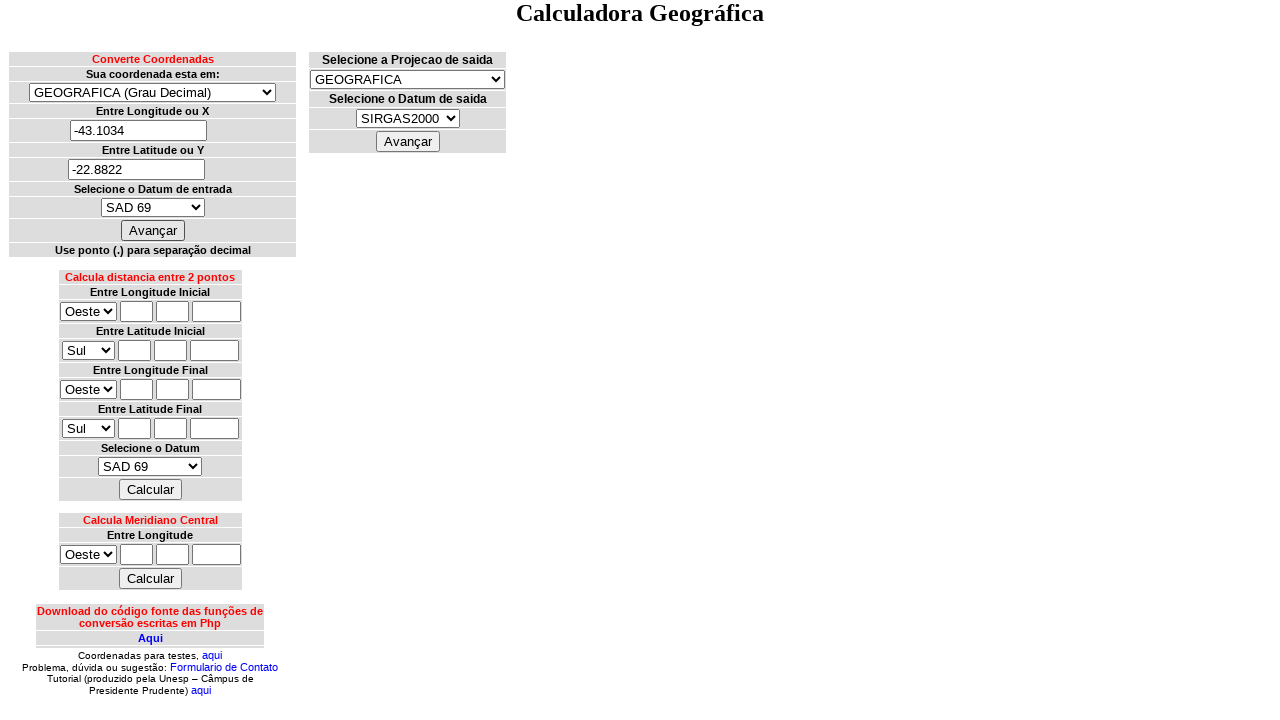

Clicked second 'Avançar' button to proceed with output settings at (408, 142) on xpath=//html//body//table//tbody//tr[5]//td
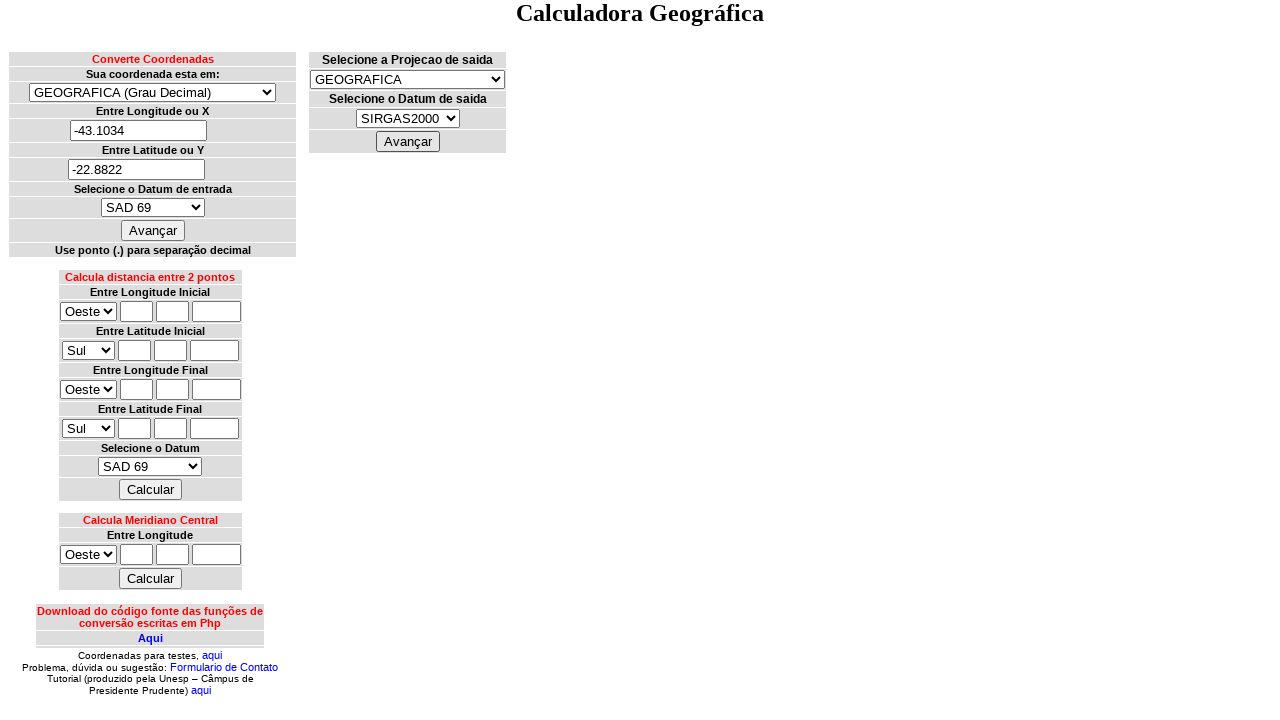

Waited for results to load
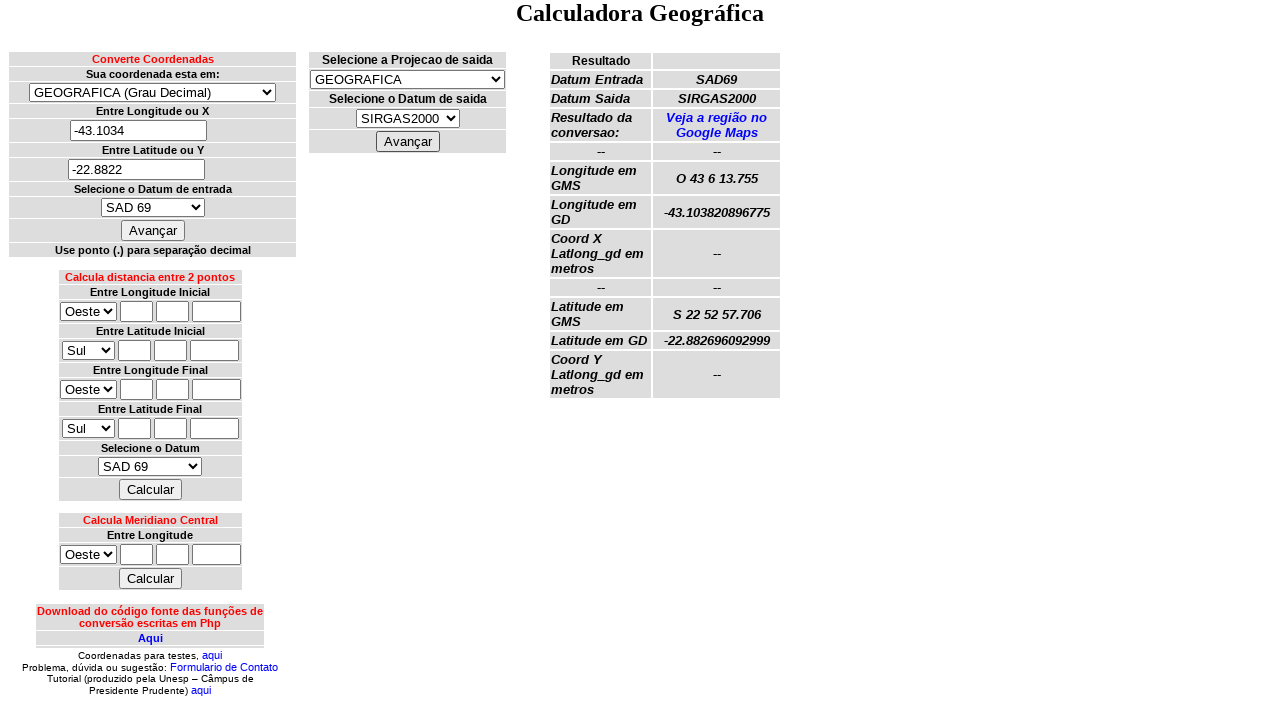

Switched to canvas frame to retrieve converted coordinates
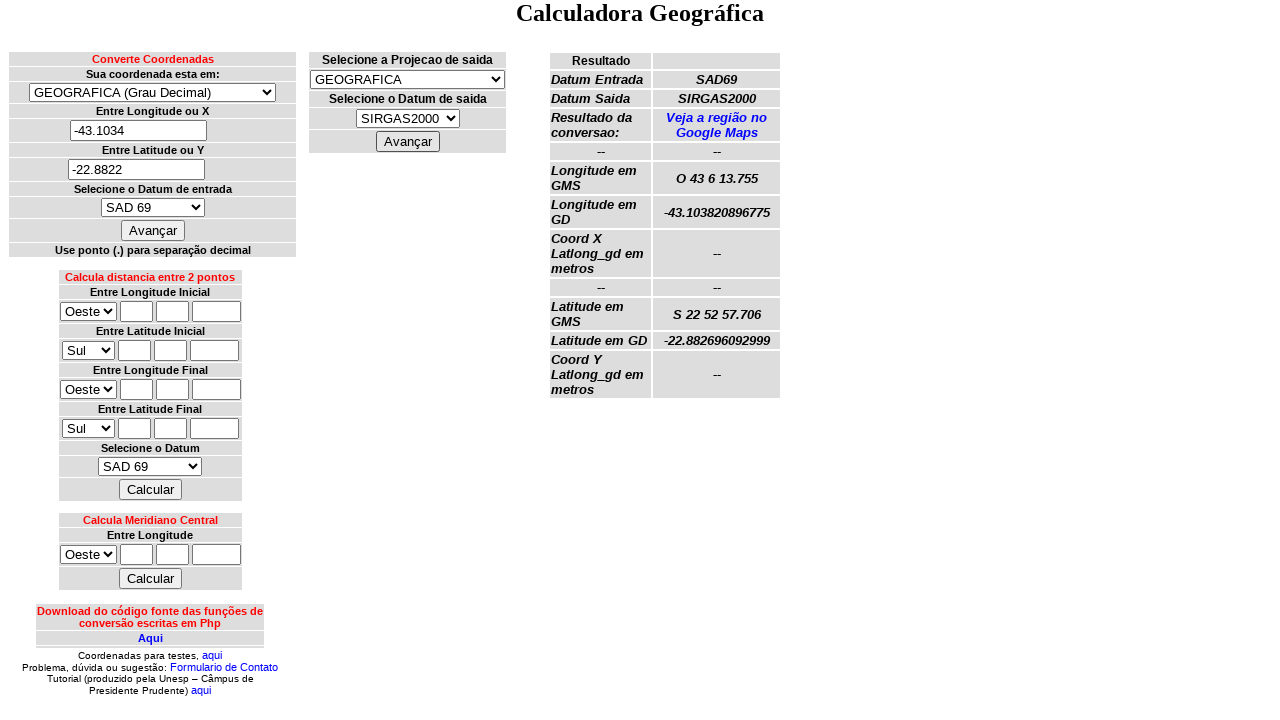

Results table is now visible with converted coordinates
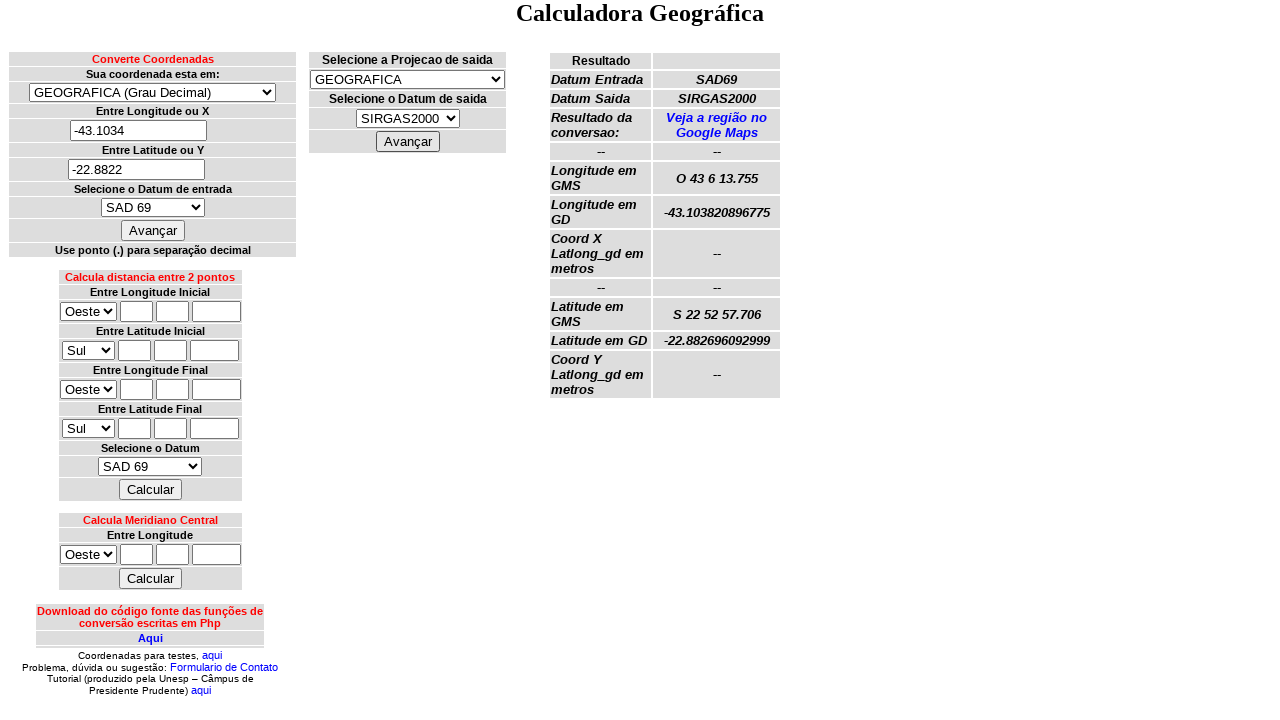

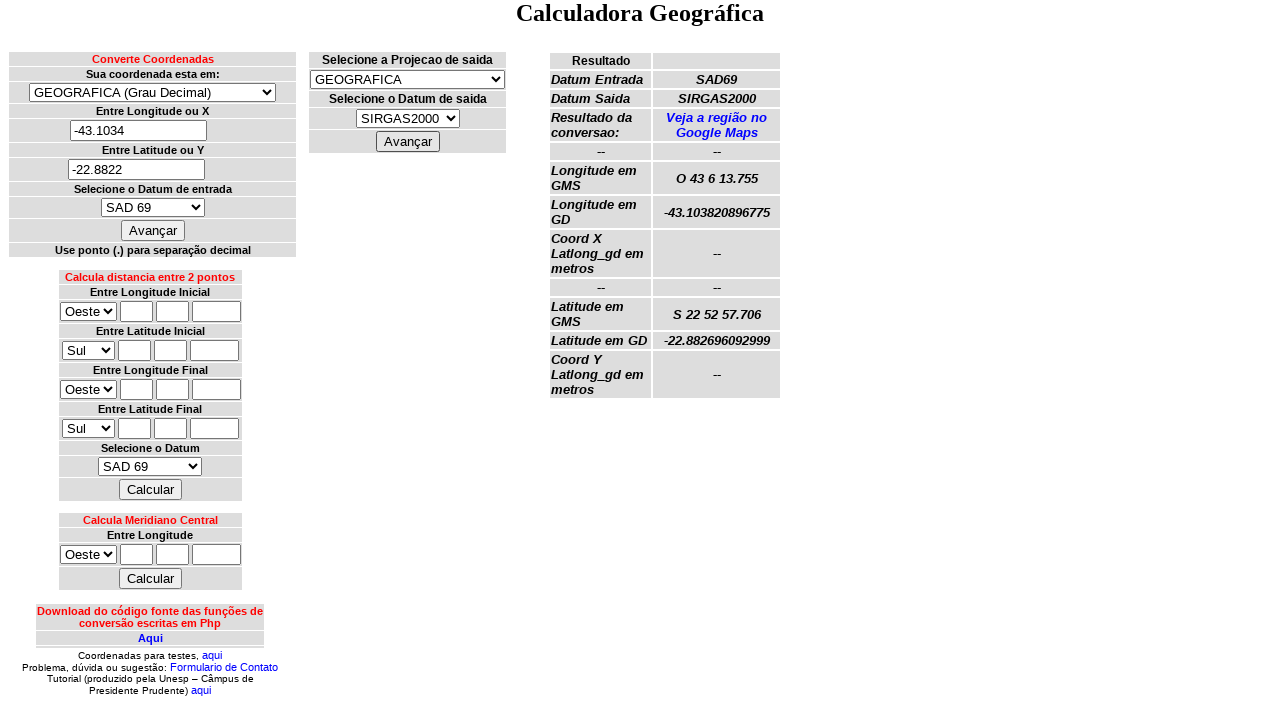